Tests form filling by entering first name, last name, and selecting gender

Starting URL: https://demoqa.com/automation-practice-form

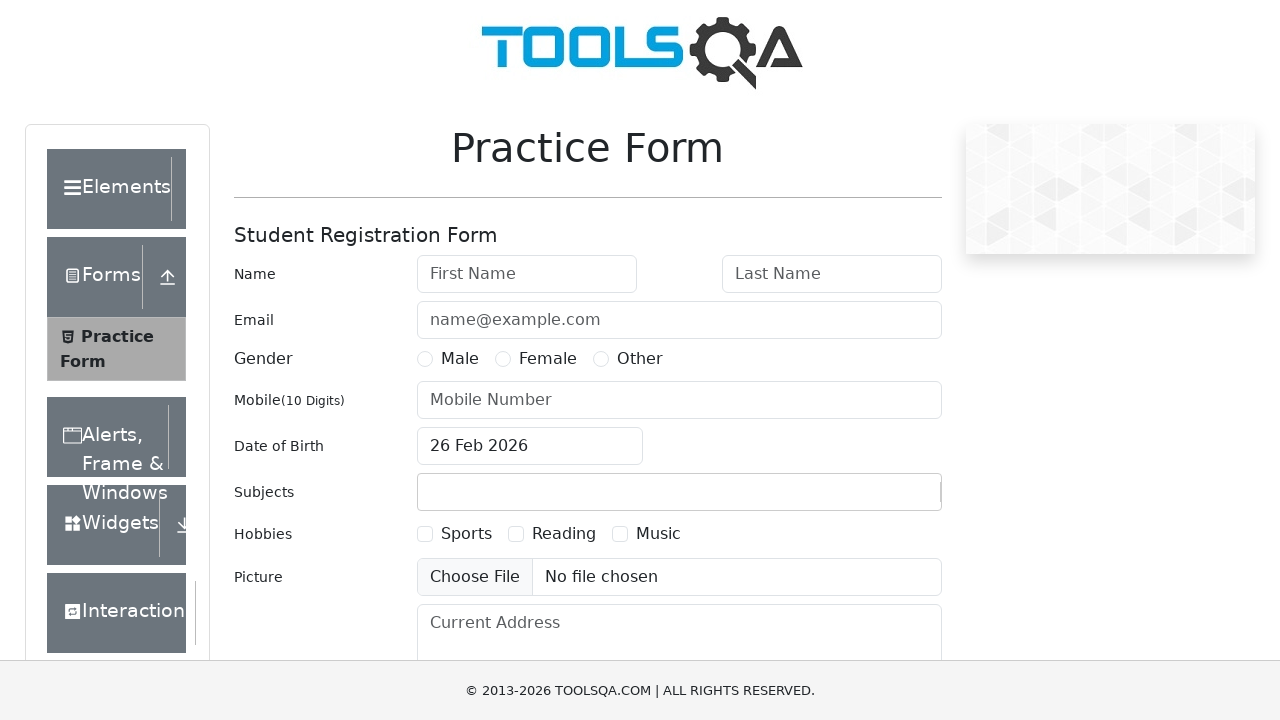

Filled first name field with '123' on #firstName
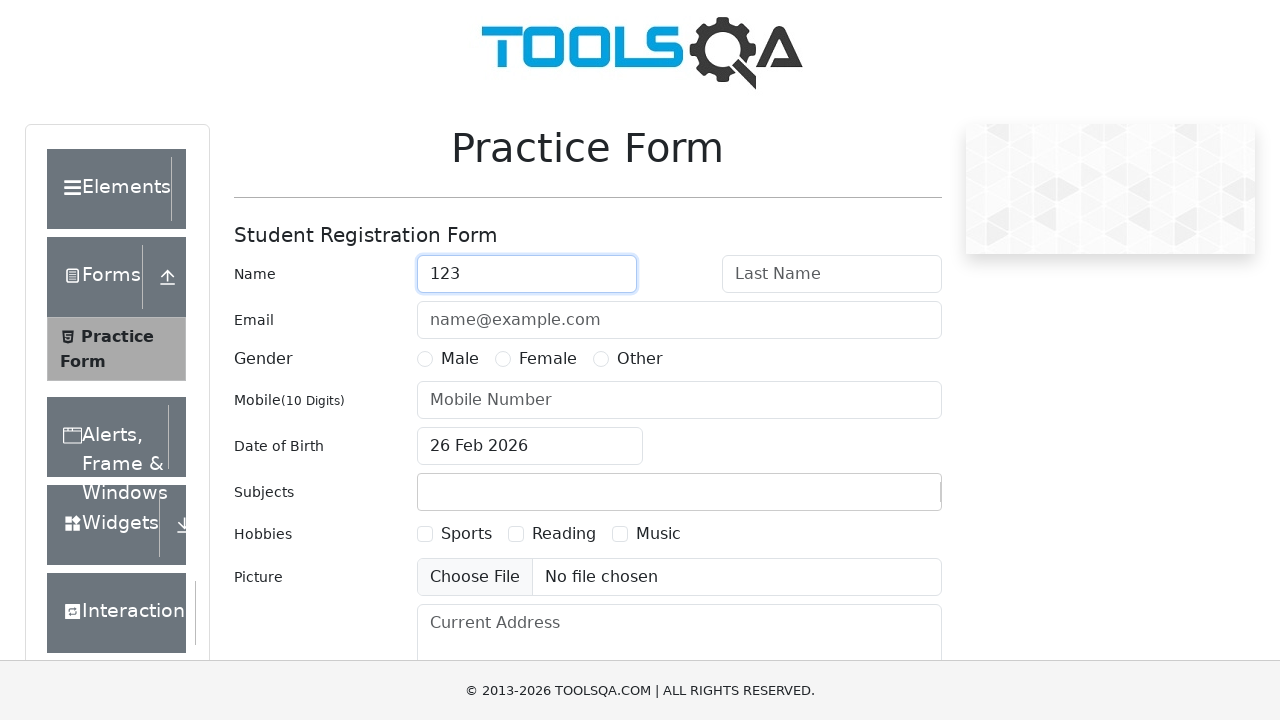

Filled last name field with '5678' on #lastName
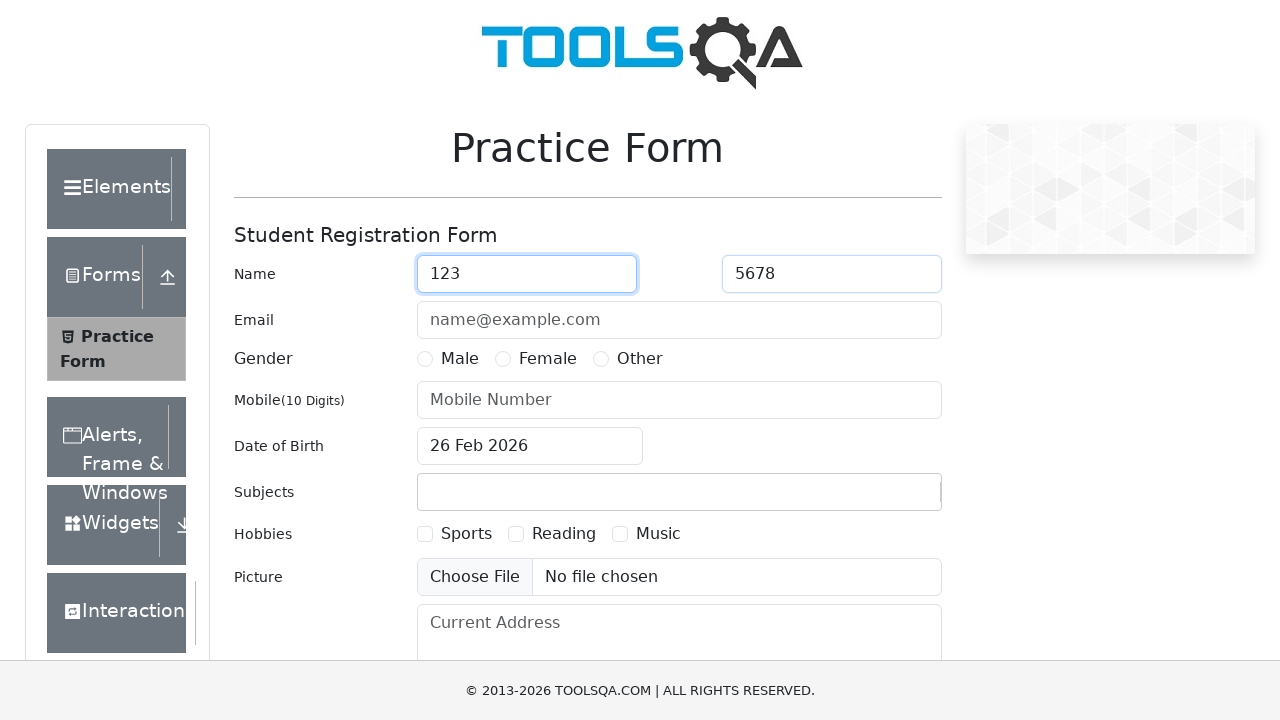

Selected Female gender radio button at (548, 359) on label:has-text('Female')
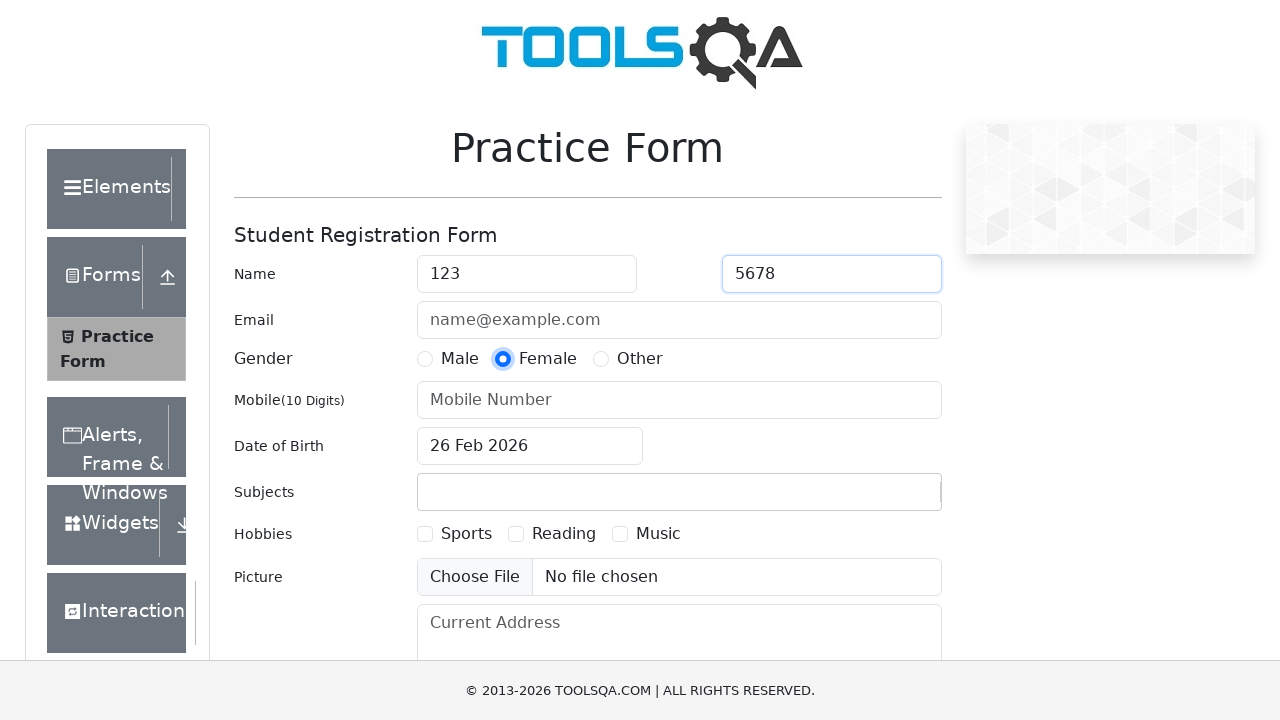

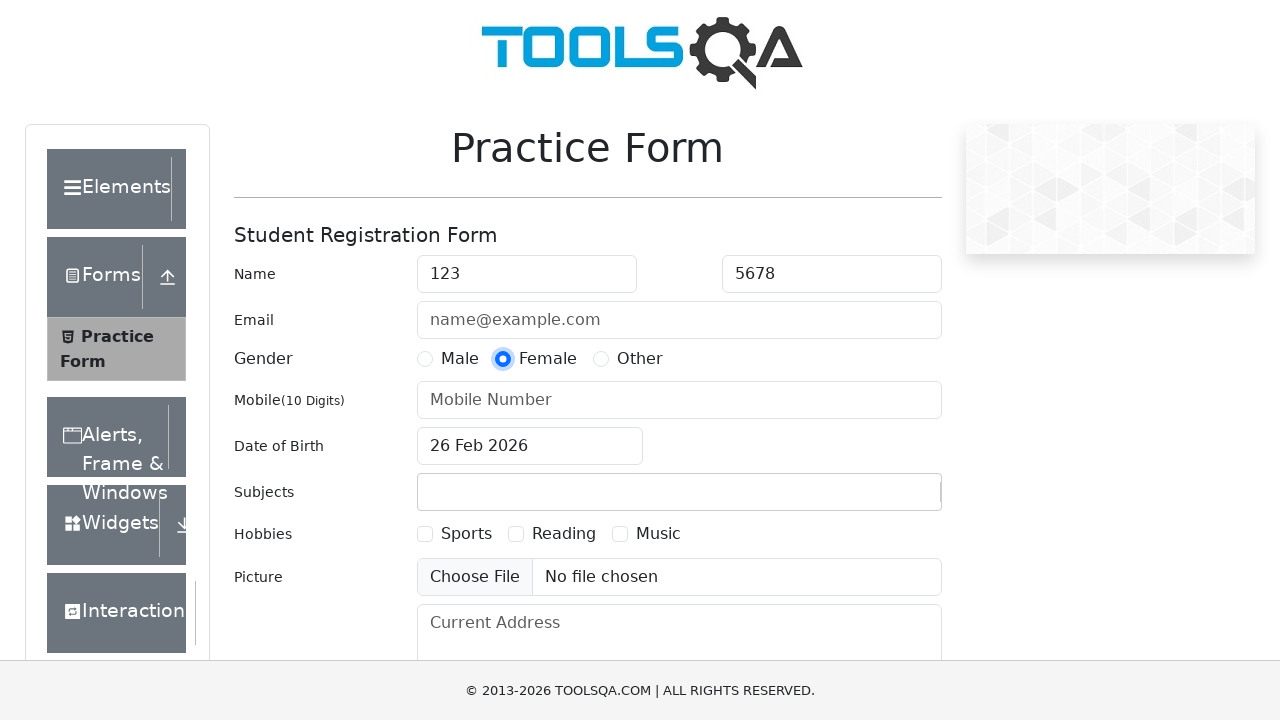